Tests element display status by checking if form fields are displayed and interacting with visible elements

Starting URL: https://automationfc.github.io/basic-form/index.html

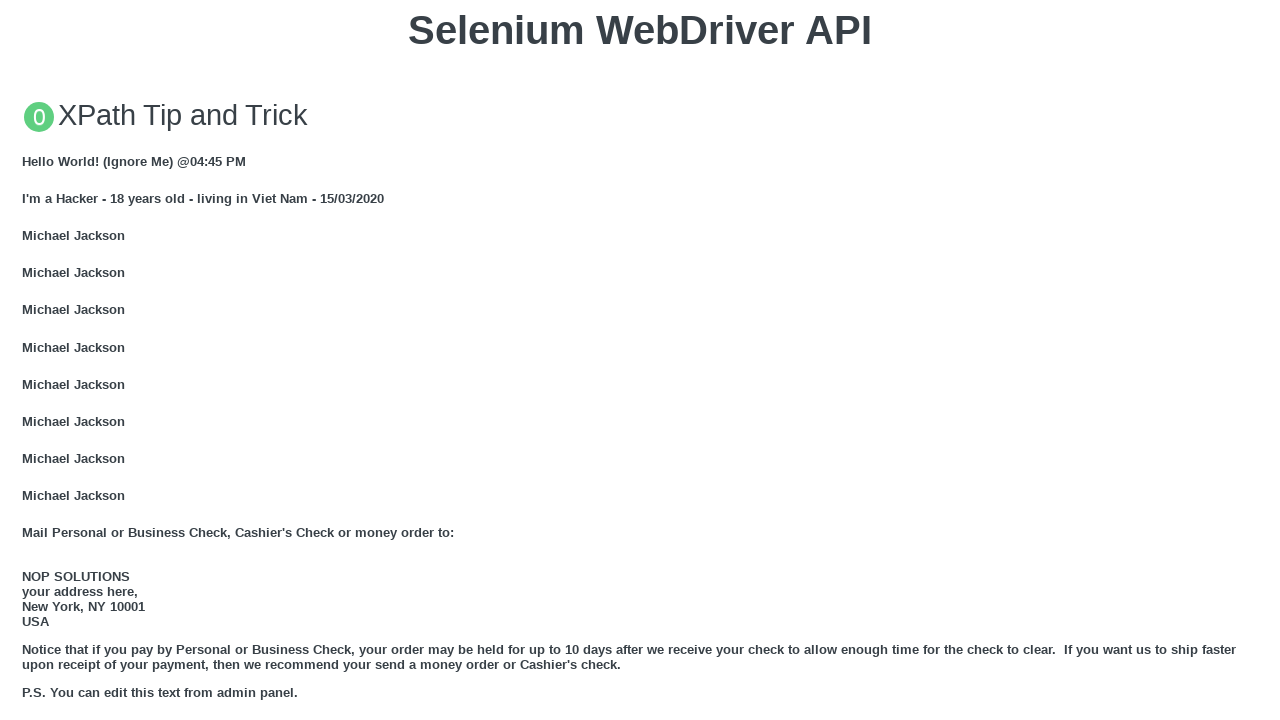

Email field is visible
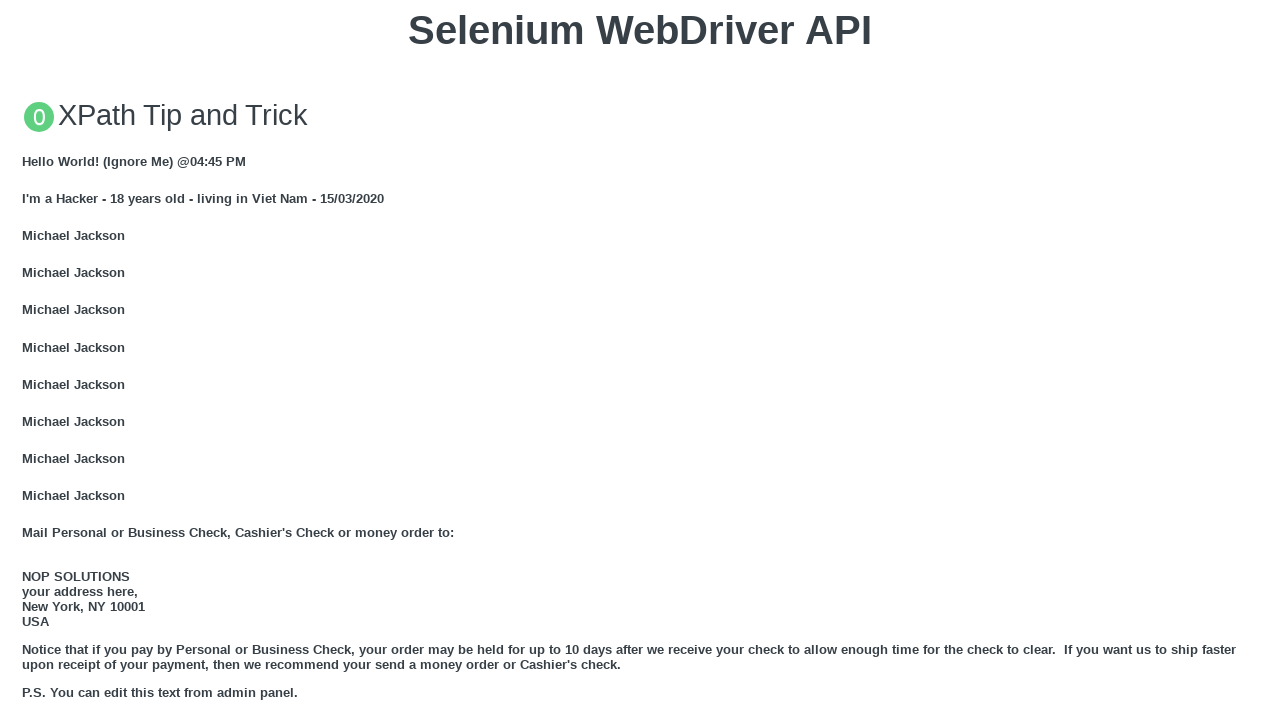

Filled email field with 'Automation testing' on #mail
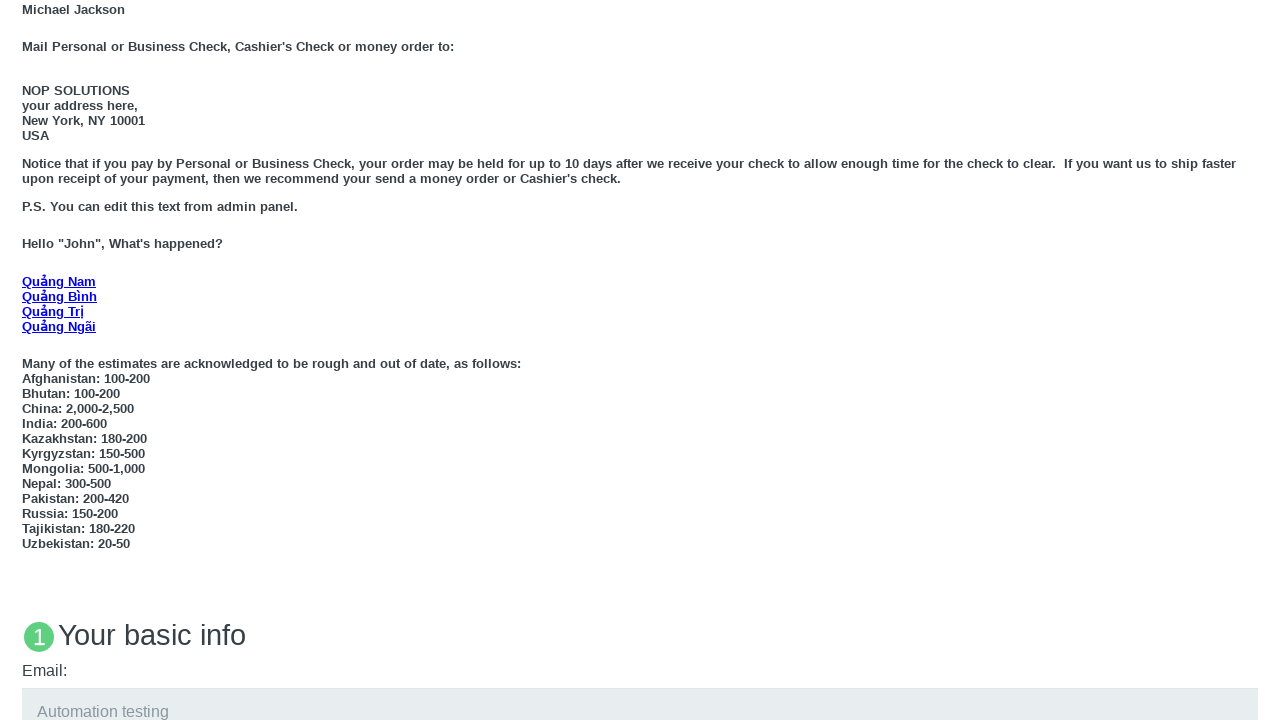

Education field is visible
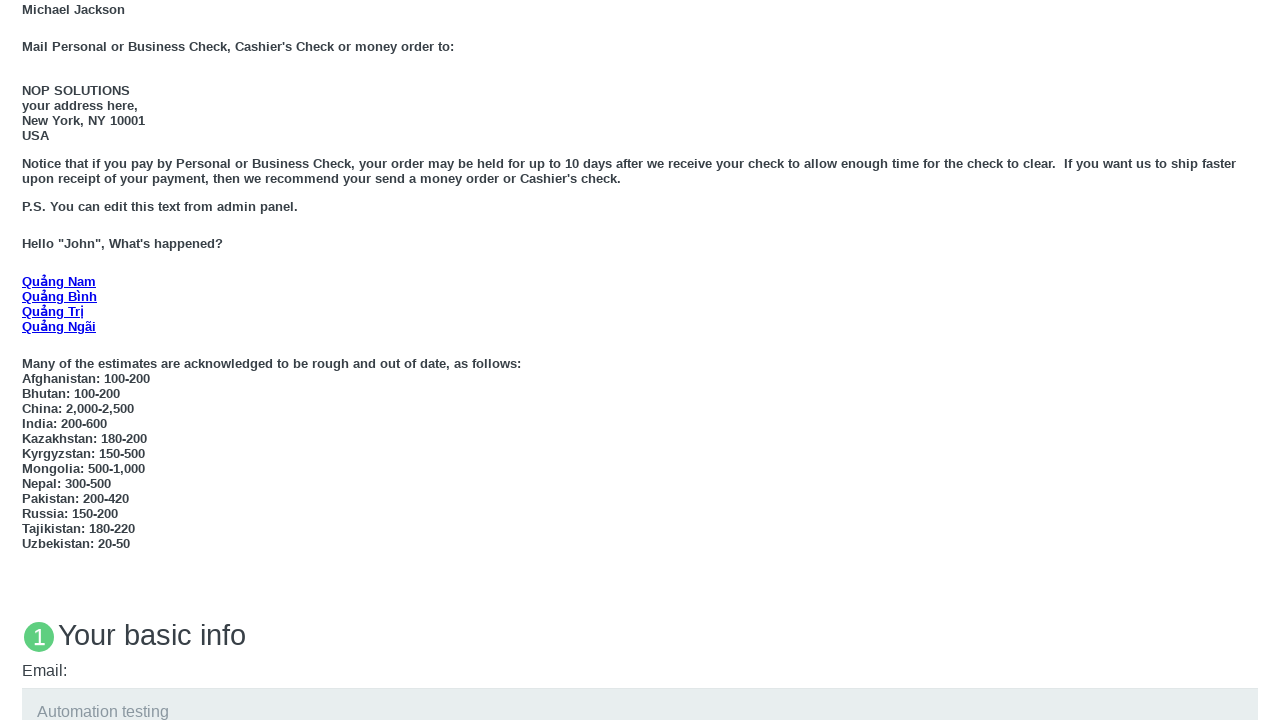

Filled education field with 'Automation testing' on #edu
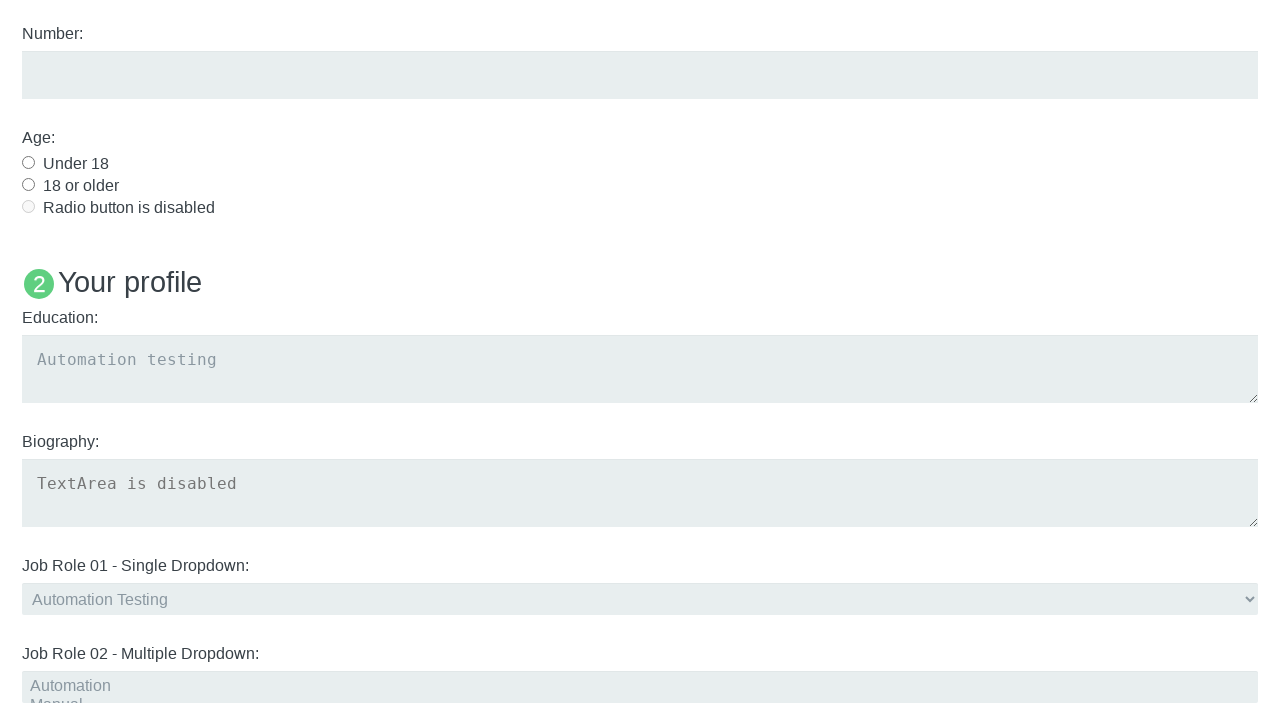

Under 18 checkbox is visible
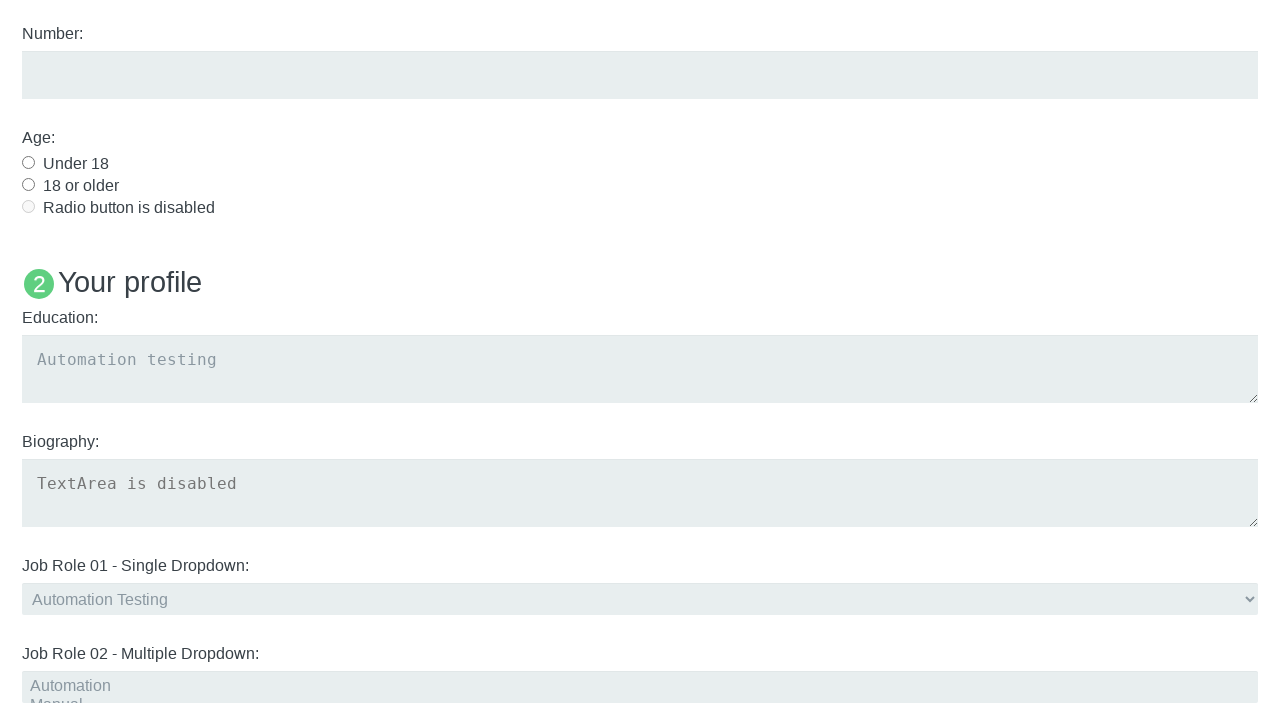

Clicked Under 18 checkbox at (28, 162) on #under_18
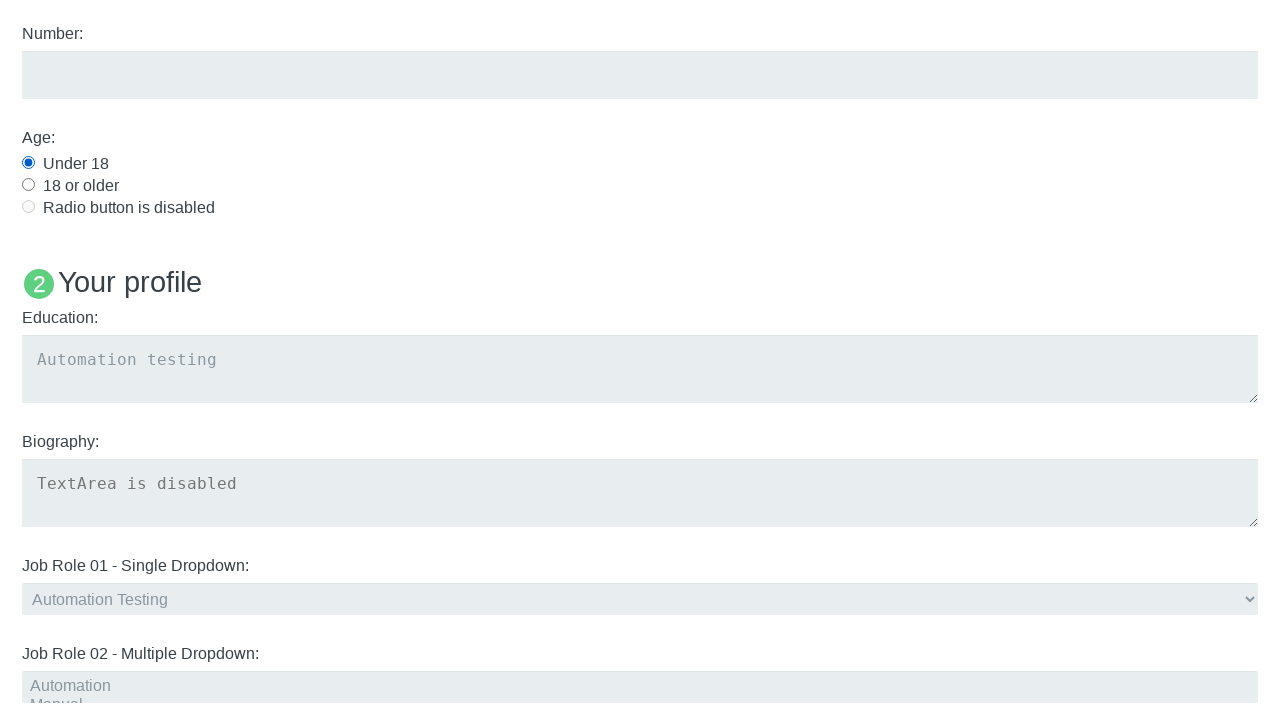

Verified that User5 element is not displayed
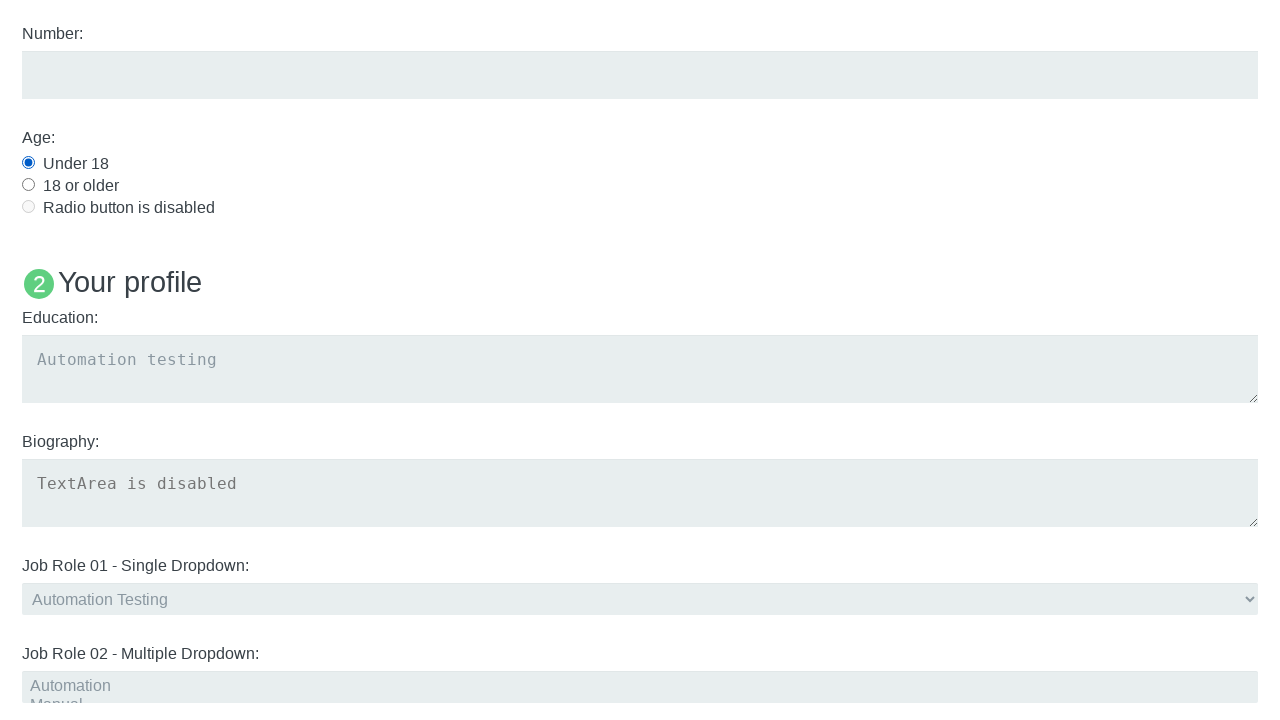

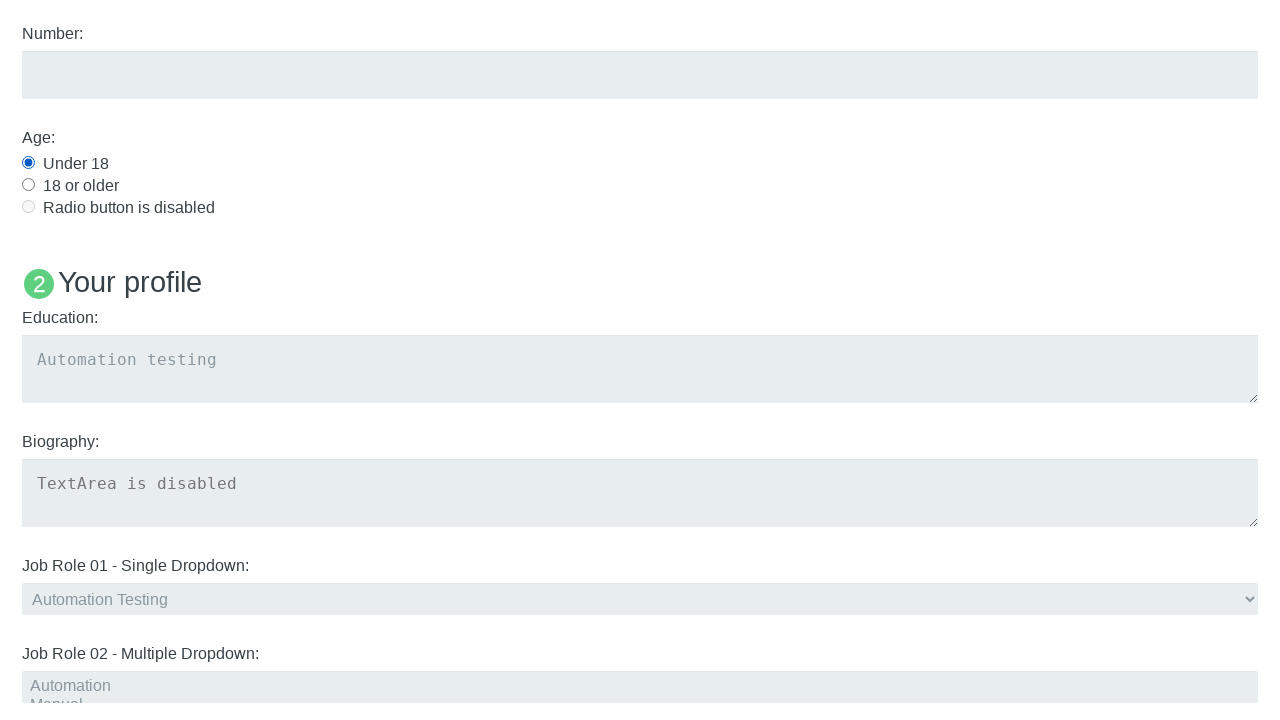